Tests hover functionality by hovering over an avatar element and verifying that the caption (additional user information) becomes visible.

Starting URL: http://the-internet.herokuapp.com/hovers

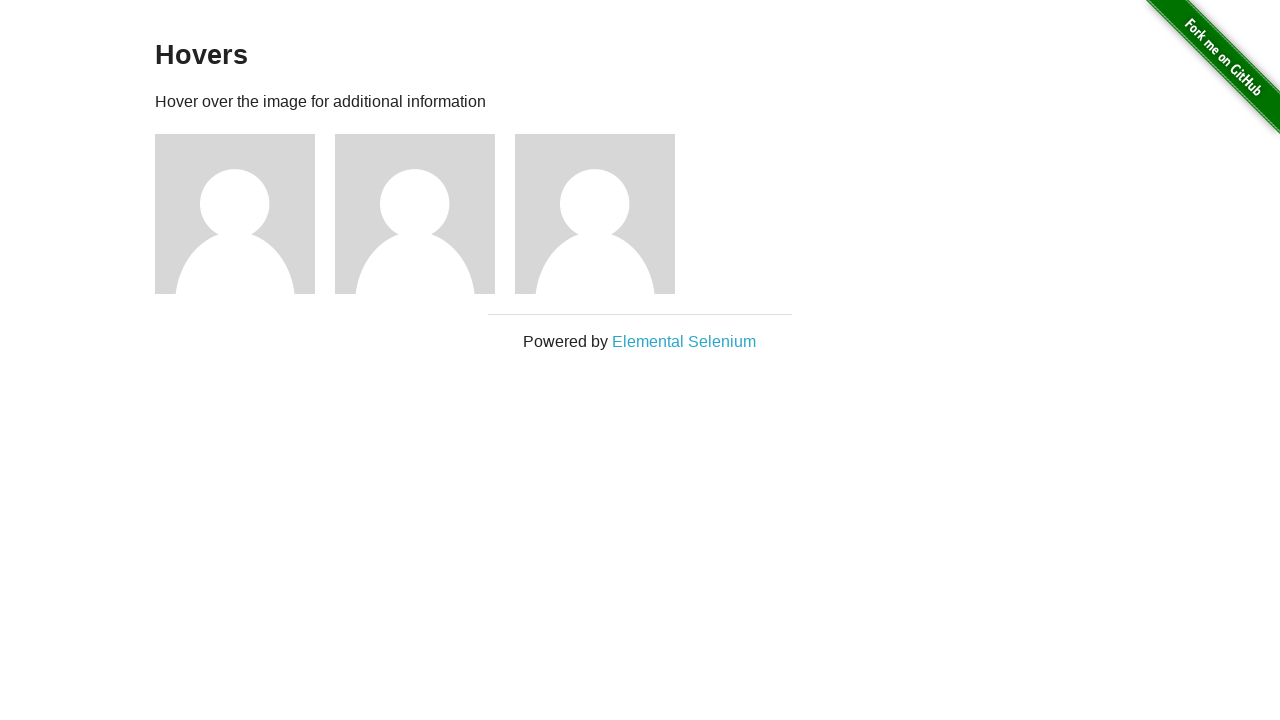

Located first avatar element
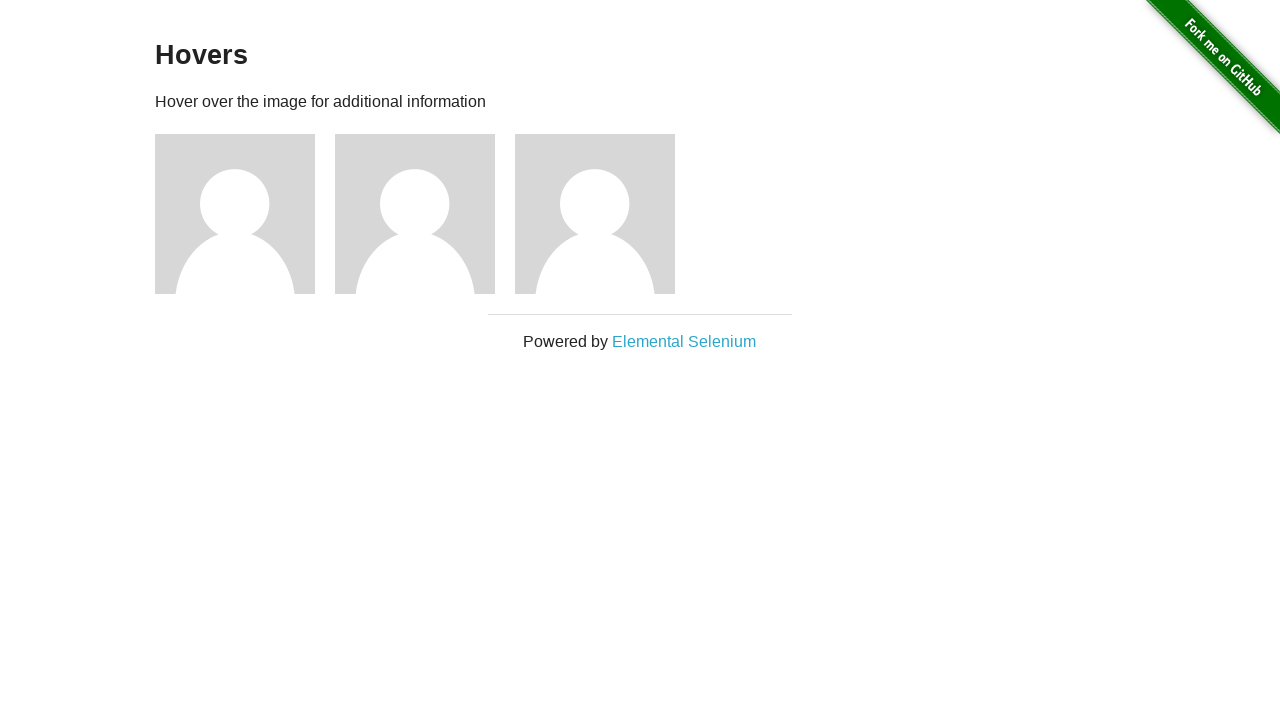

Hovered over avatar element at (245, 214) on .figure >> nth=0
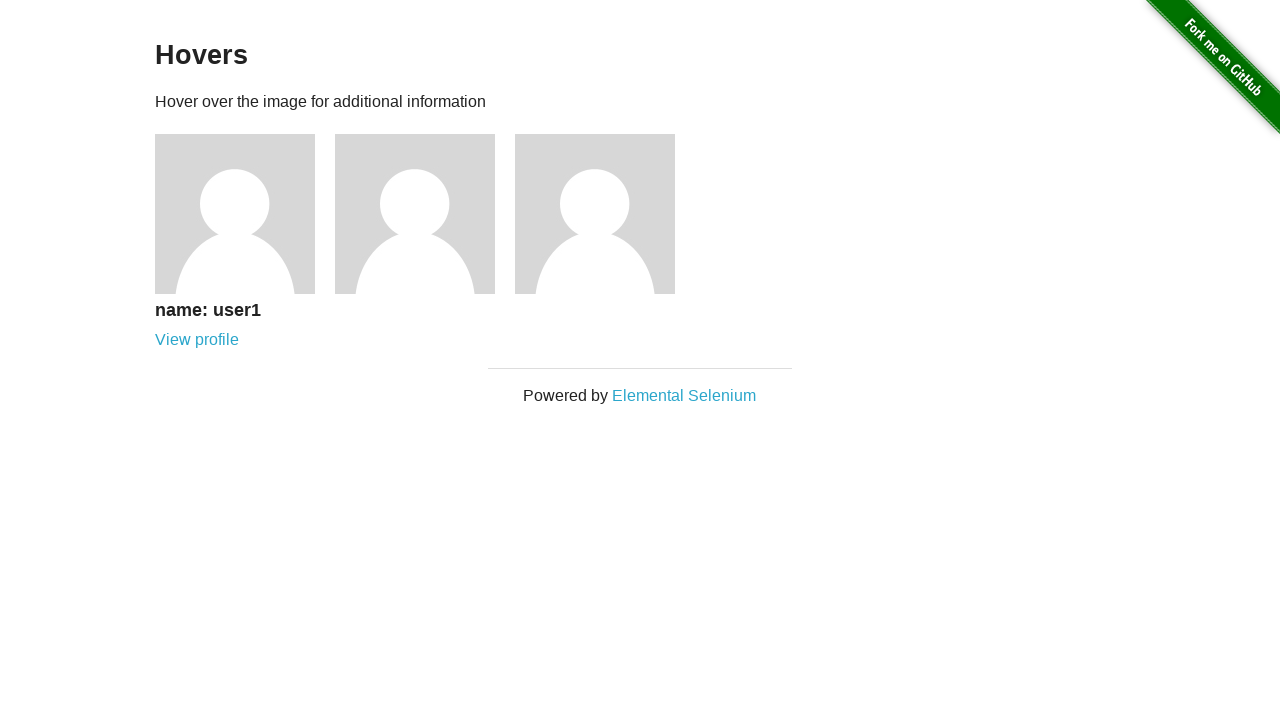

Located caption element
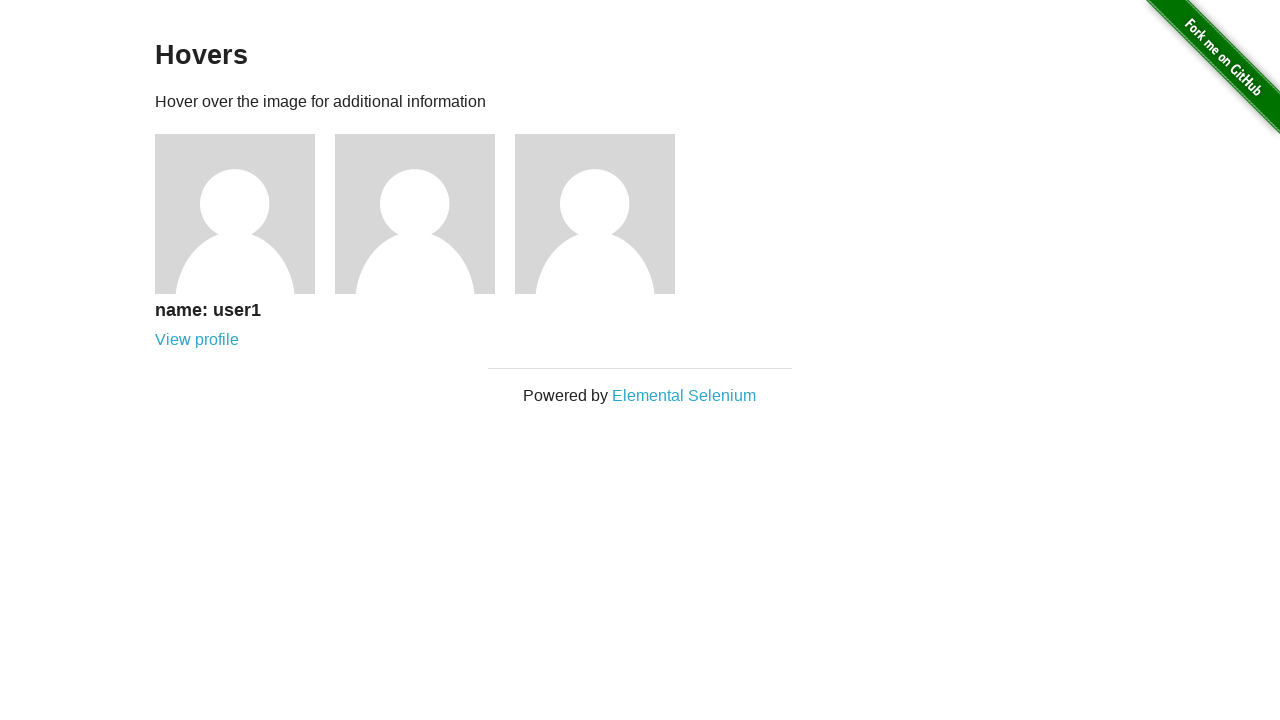

Verified that caption is visible after hover
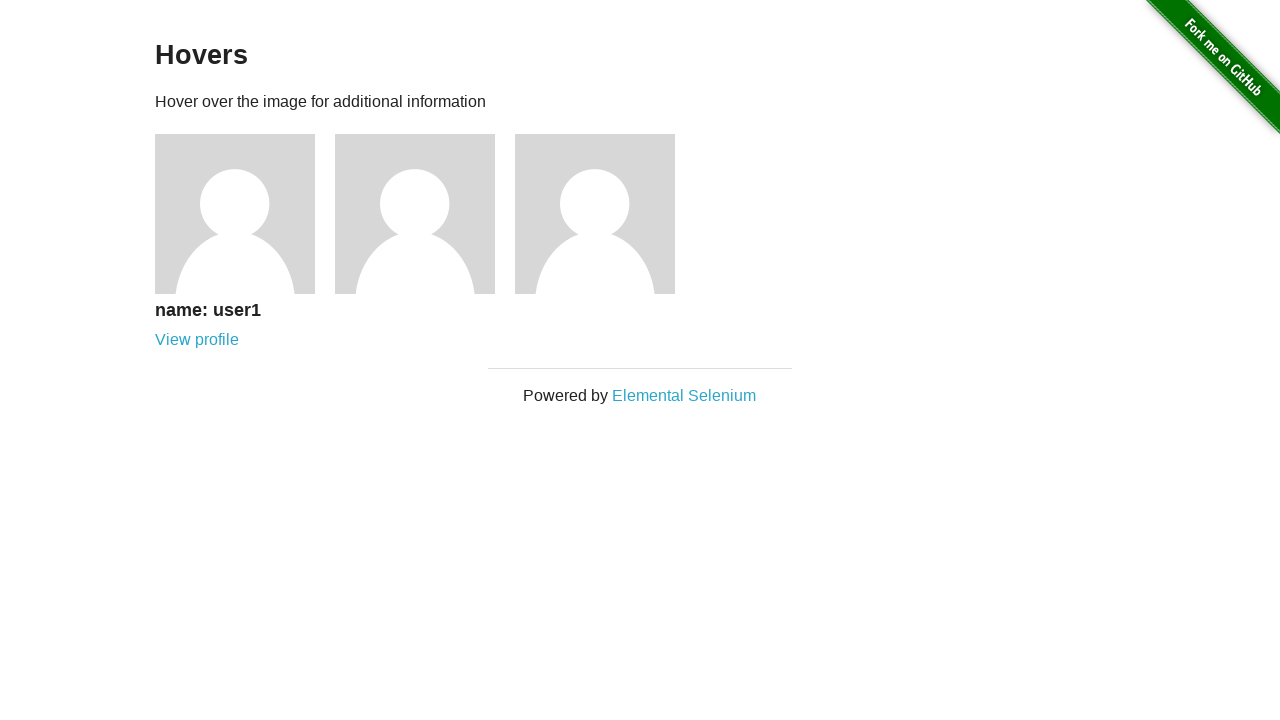

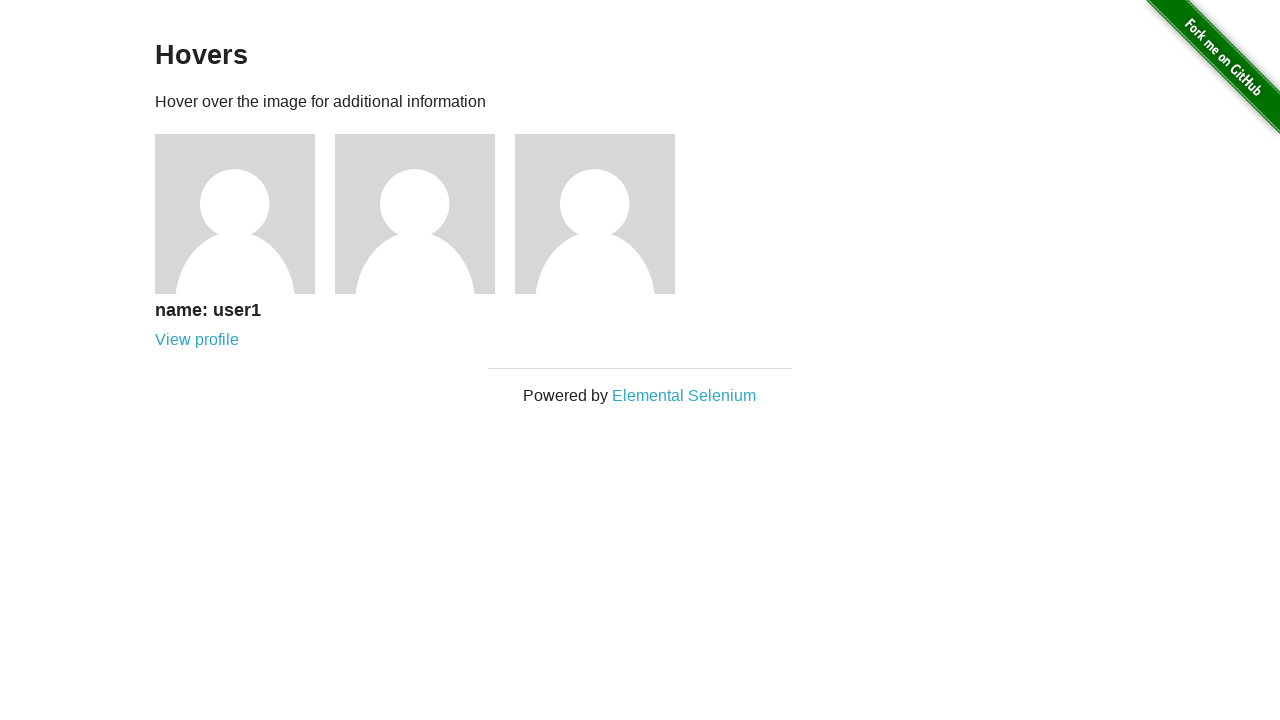